Tests handling of a basic JavaScript alert box by clicking a button that triggers the alert and accepting it

Starting URL: https://vinothqaacademy.com/alert-and-popup/

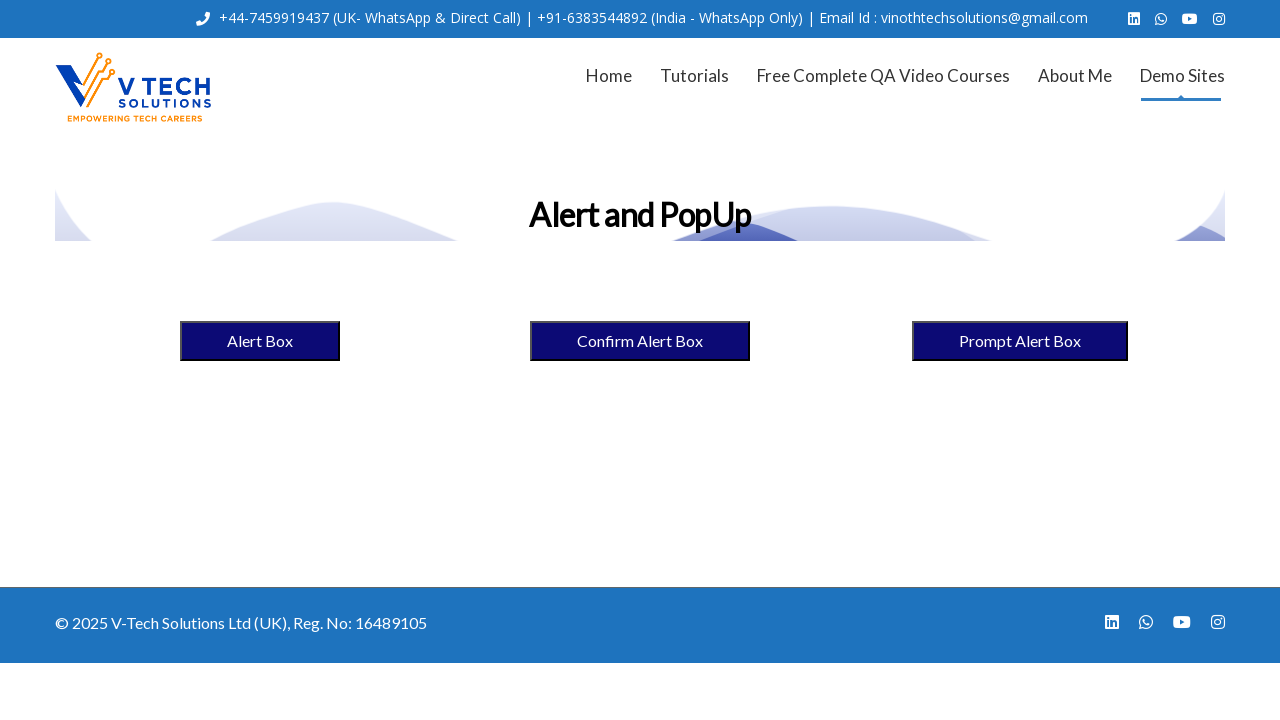

Set up dialog handler to accept alerts
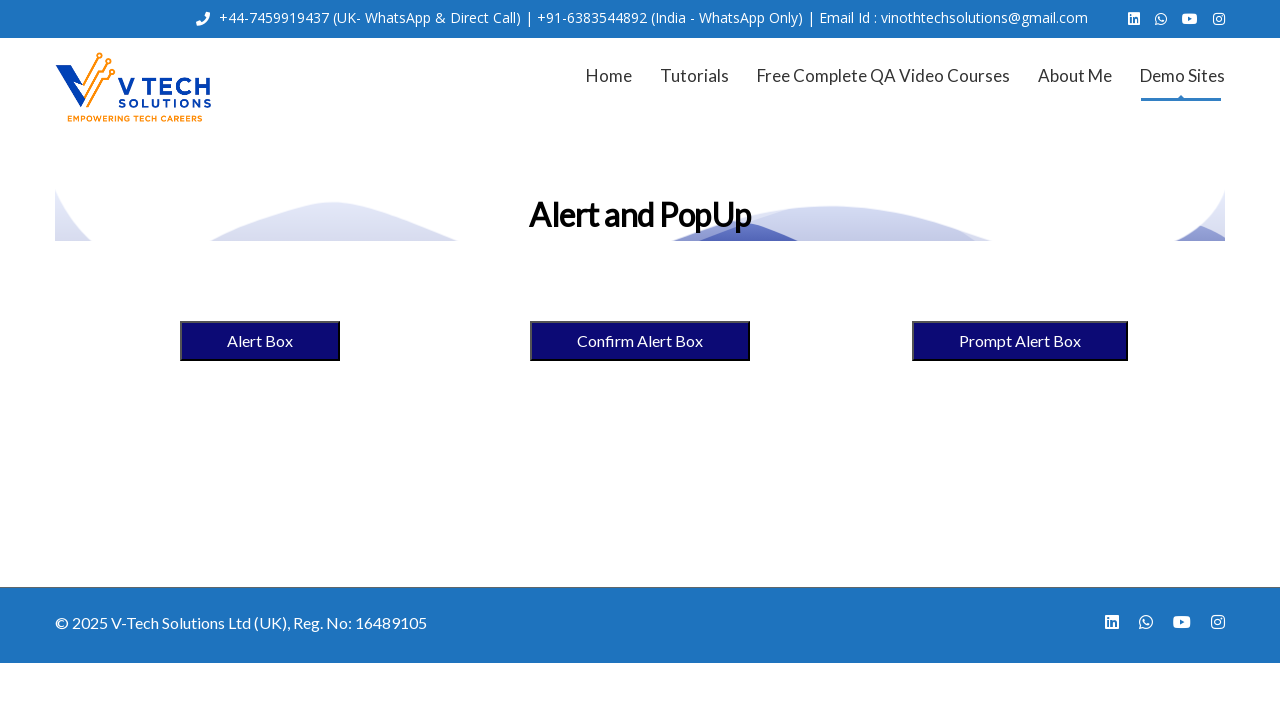

Clicked Alert Box button to trigger JavaScript alert at (260, 341) on xpath=//button[normalize-space()='Alert Box']
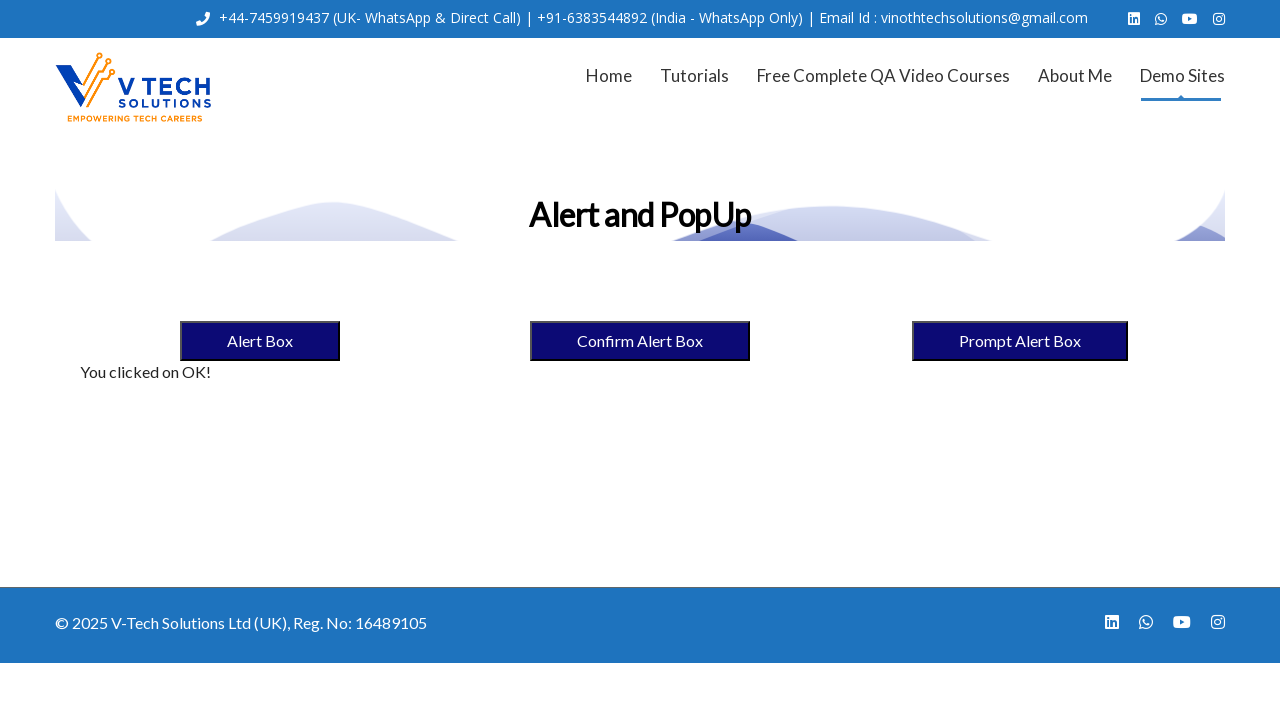

Waited for dialog handling to complete
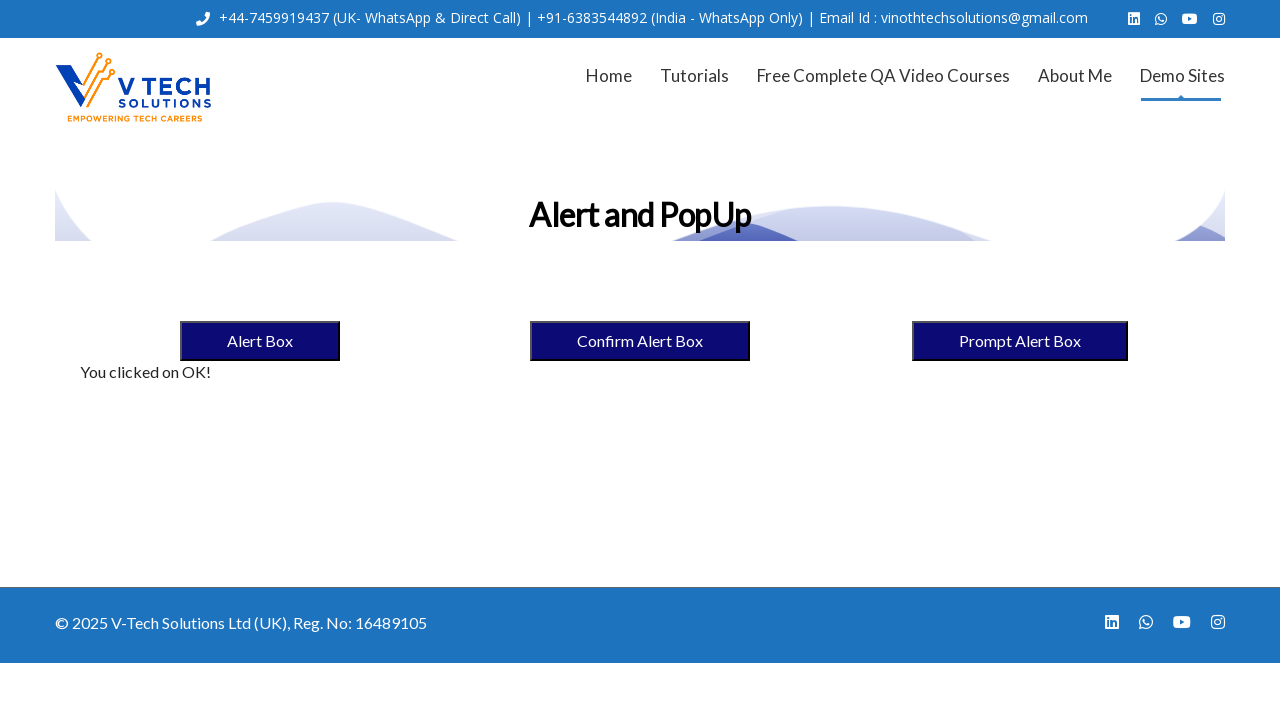

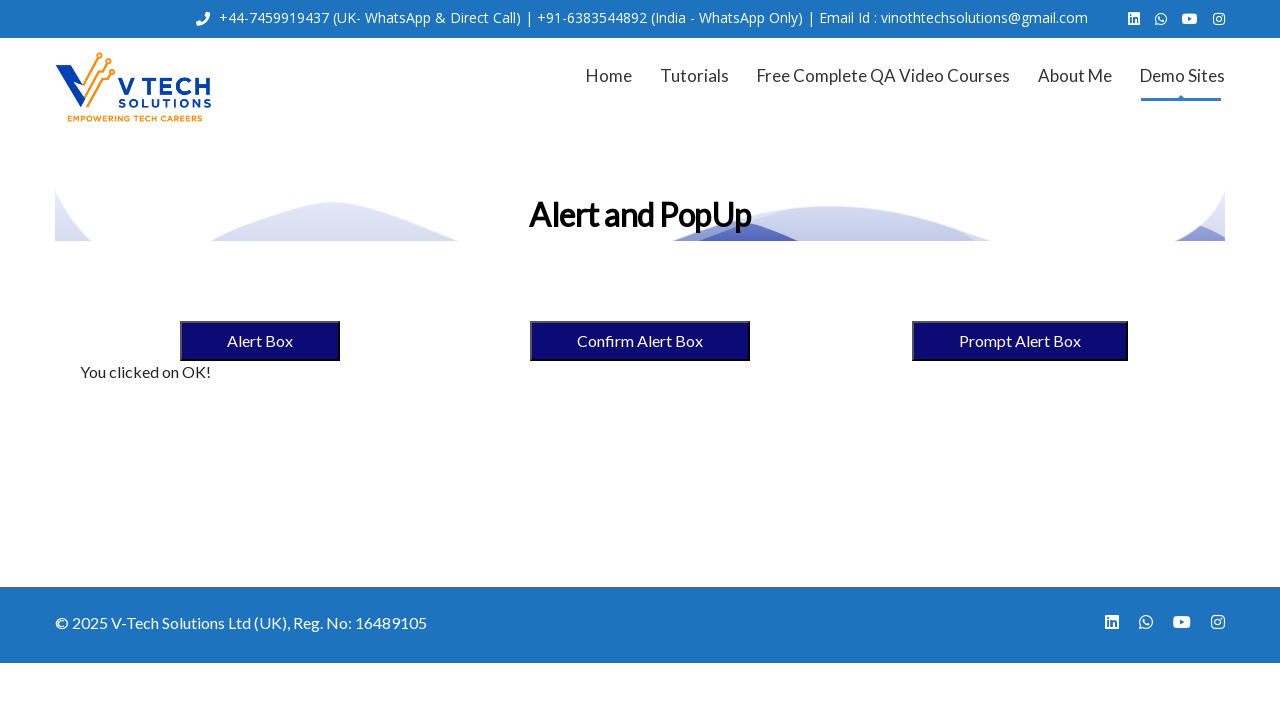